Verifies that the carousel automatically rotates through images without user interaction by waiting and checking if the active image changes.

Starting URL: https://www.demoblaze.com/

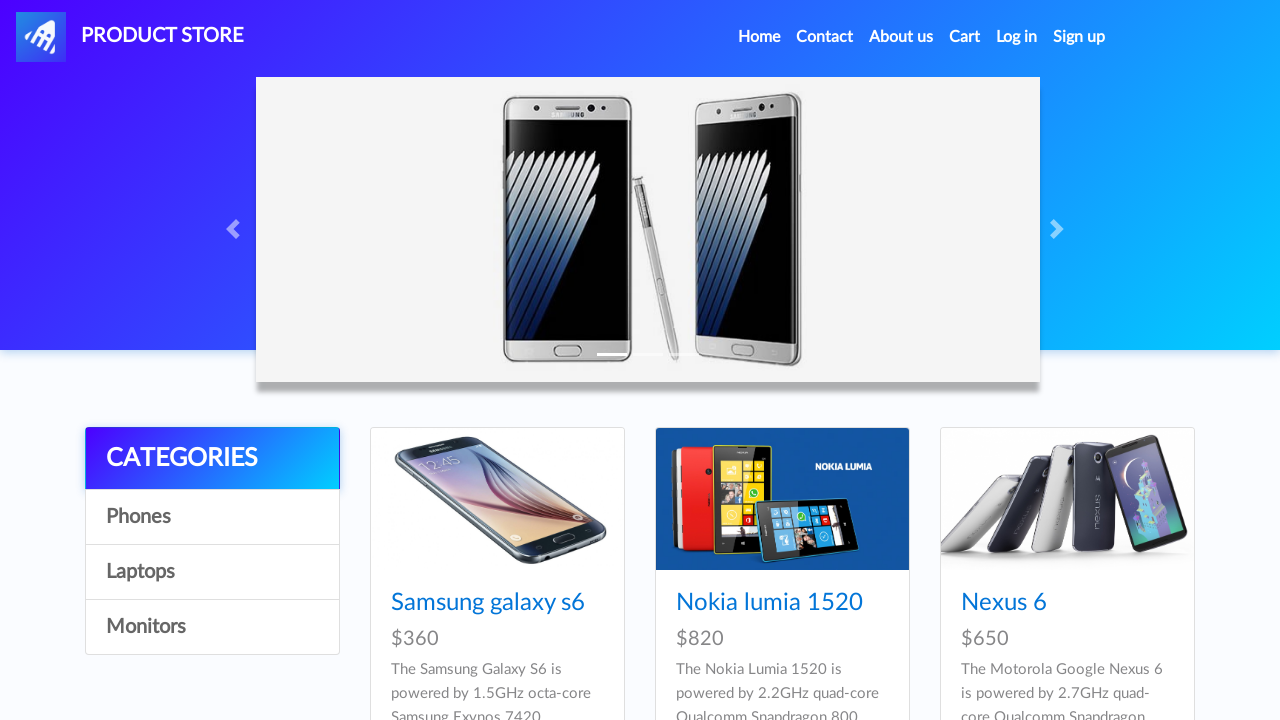

Waited for carousel active item to be visible
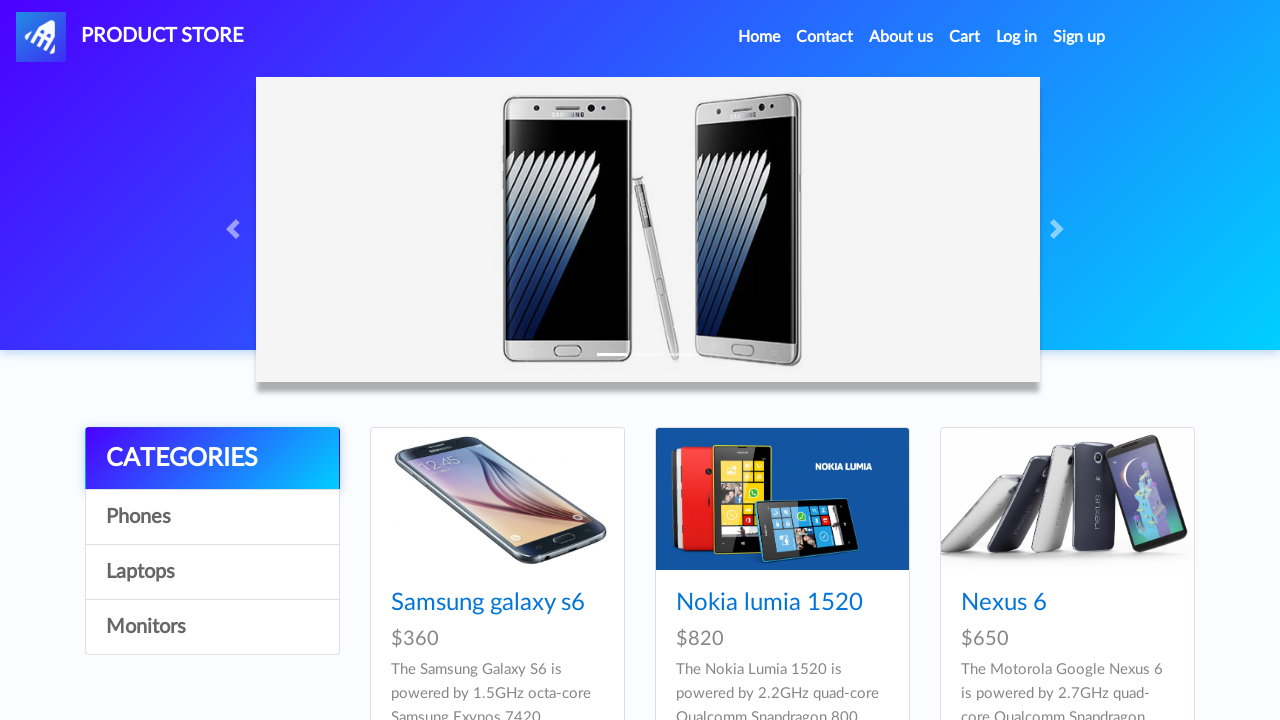

Retrieved all carousel slides - found 3 slides
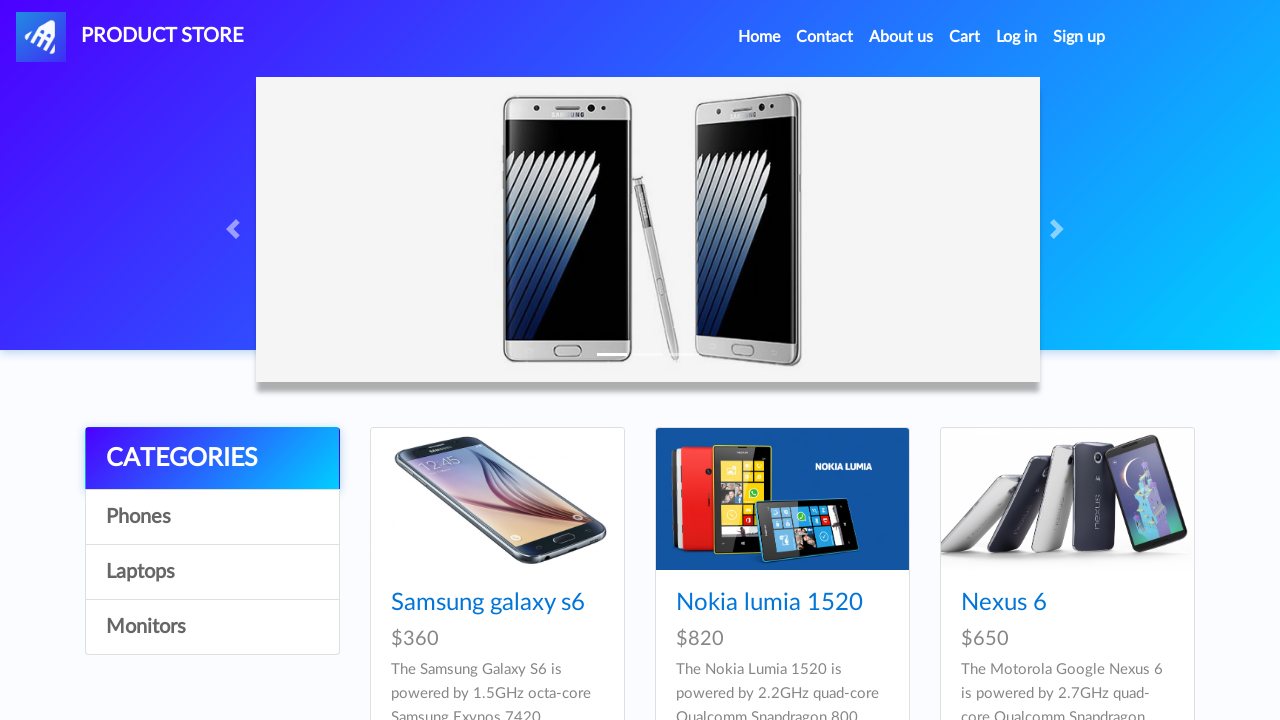

Verified carousel has multiple slides for rotation test
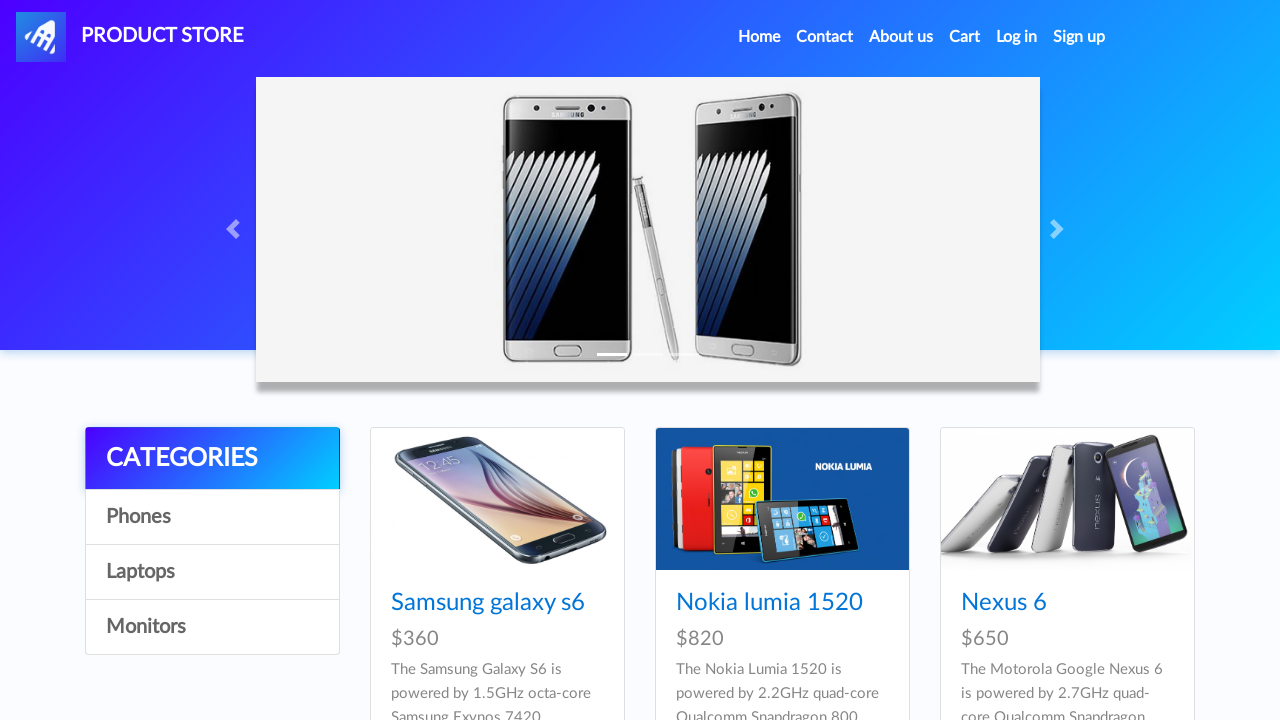

Captured initial active image source: Samsung1.jpg
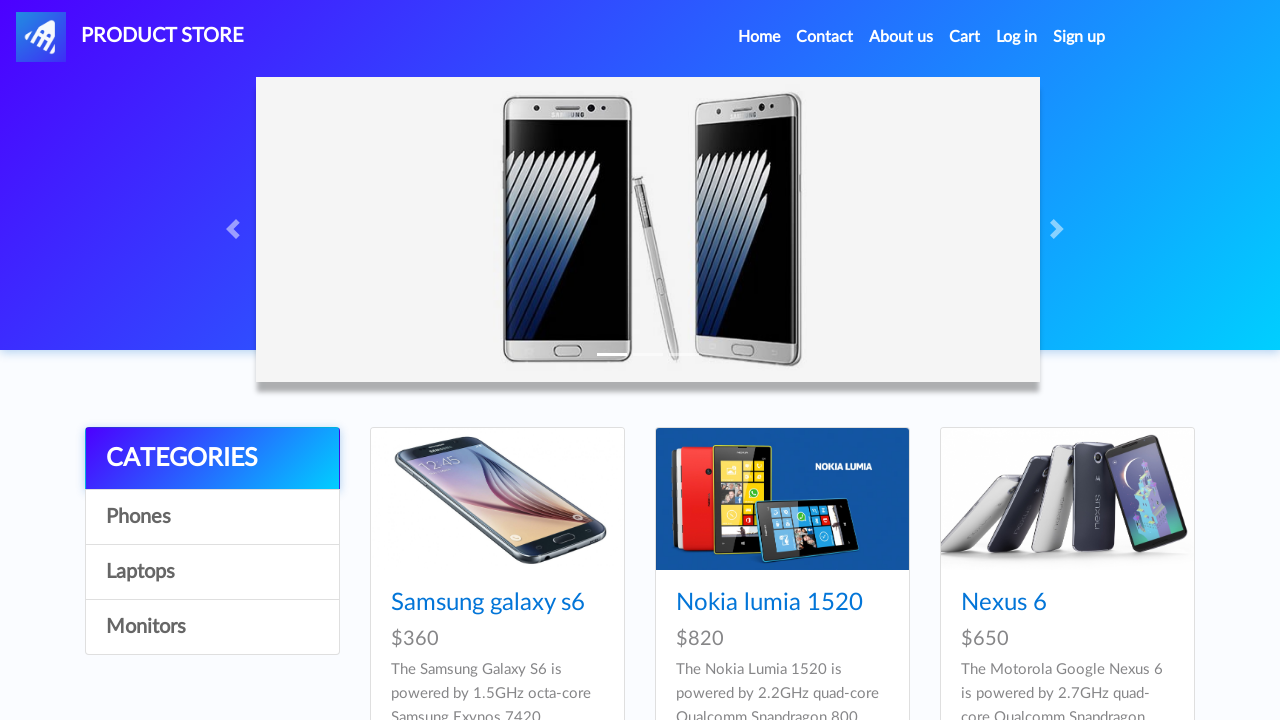

Waited 6 seconds for carousel auto-rotation
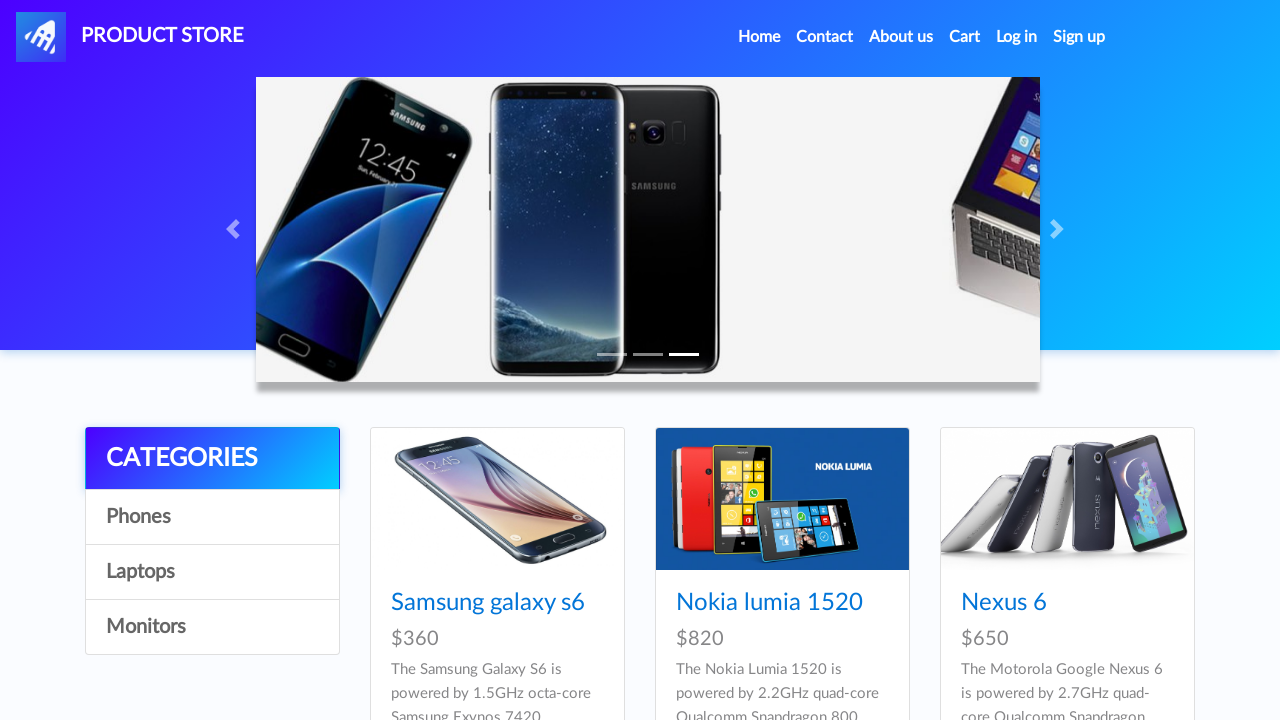

Captured current active image source after rotation: nexus1.jpg
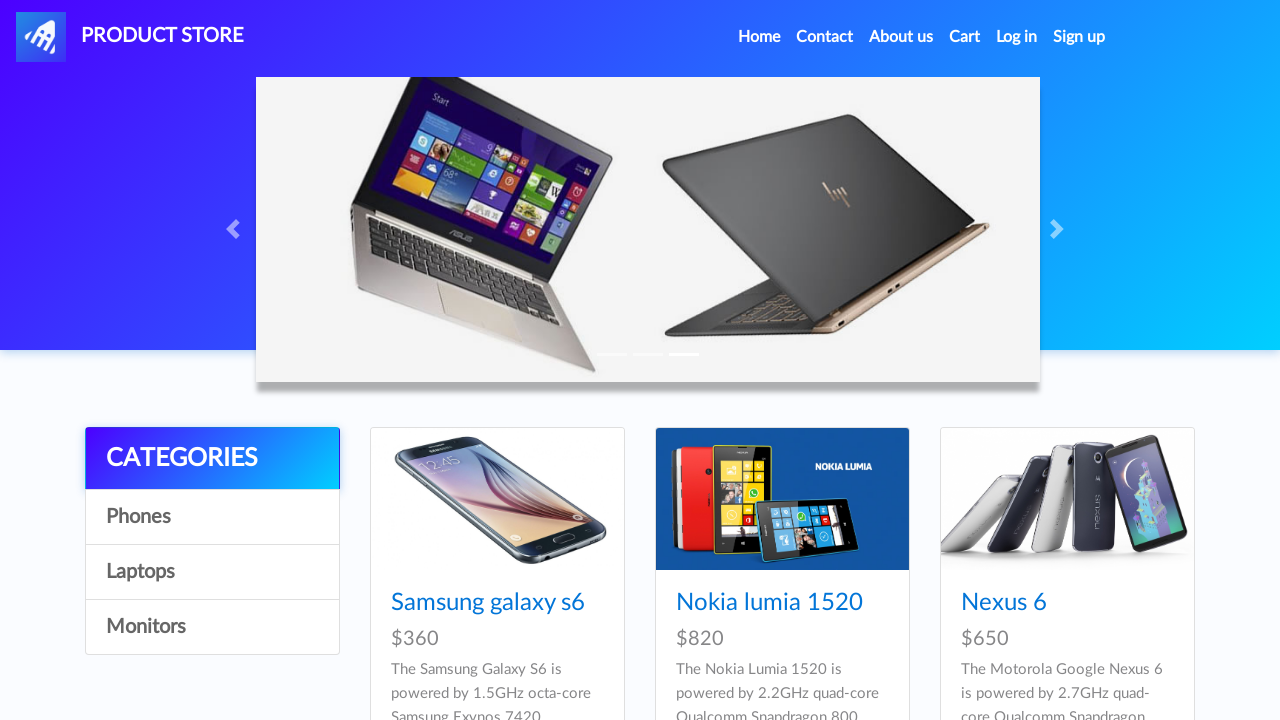

Verified carousel automatically rotated to a different image
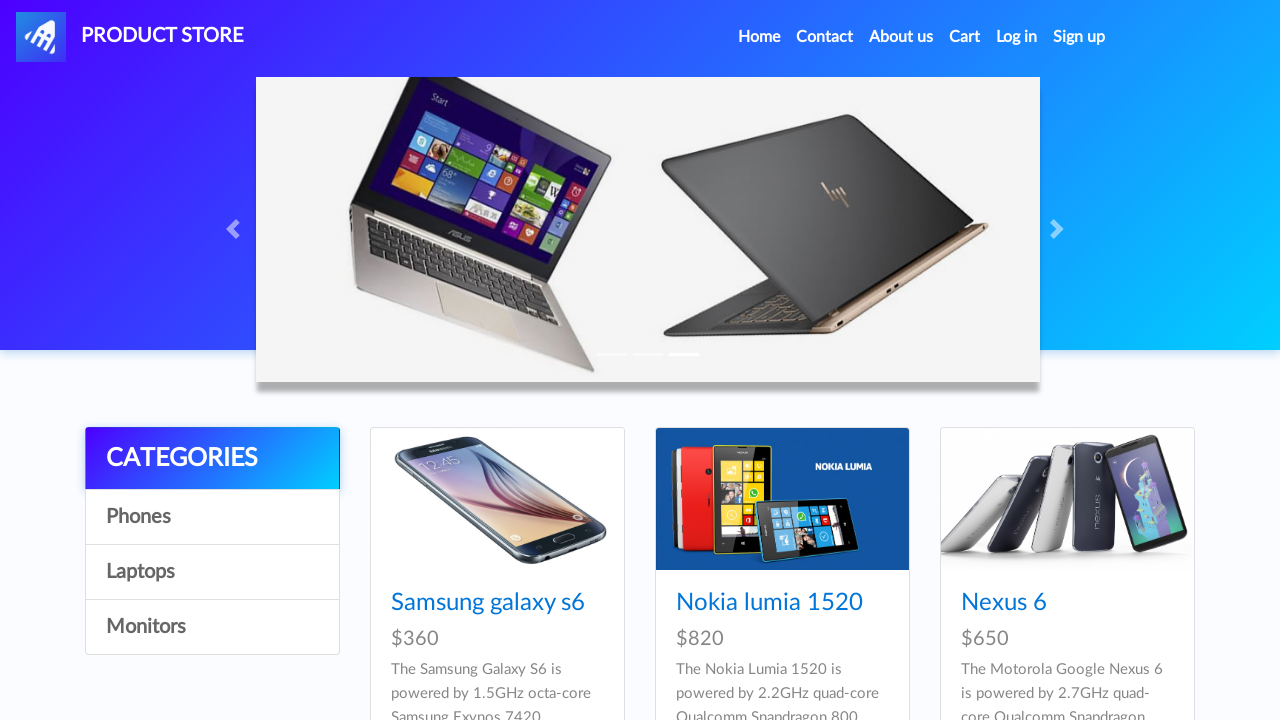

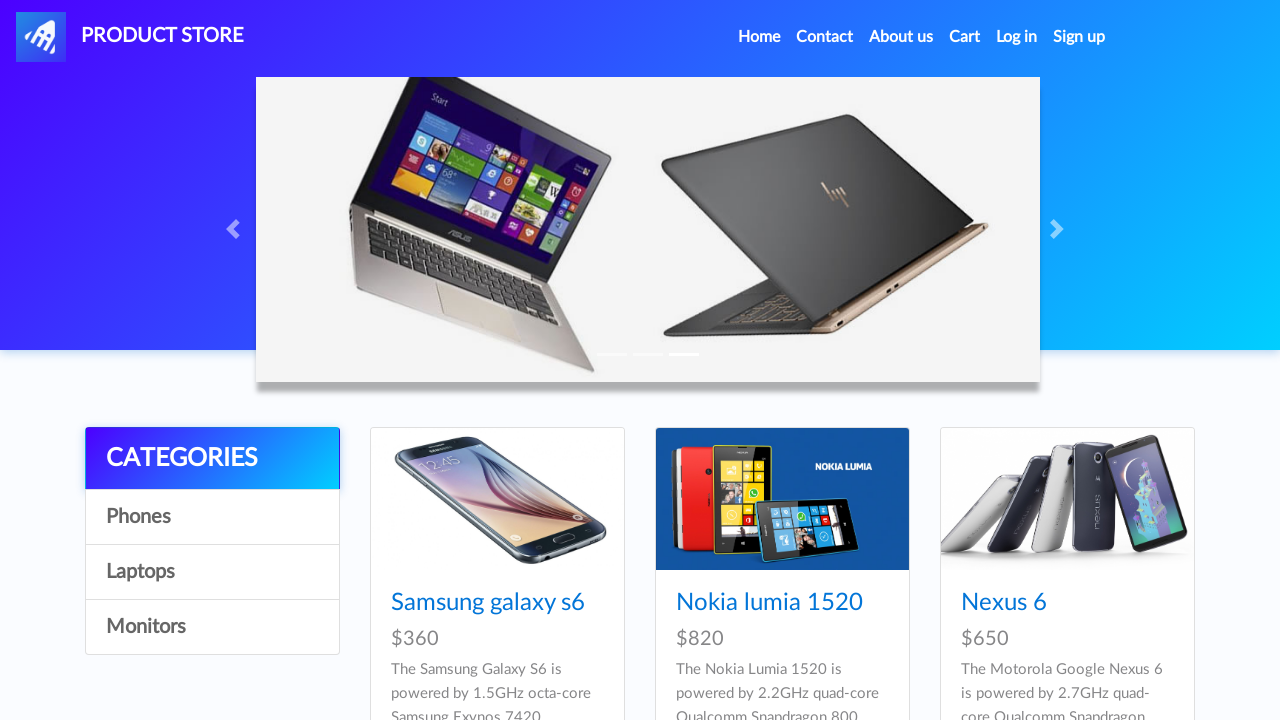